Tests navigation to the Page Object Model article by going through the Get Started page and clicking the POM link in the guides section

Starting URL: https://playwright.dev

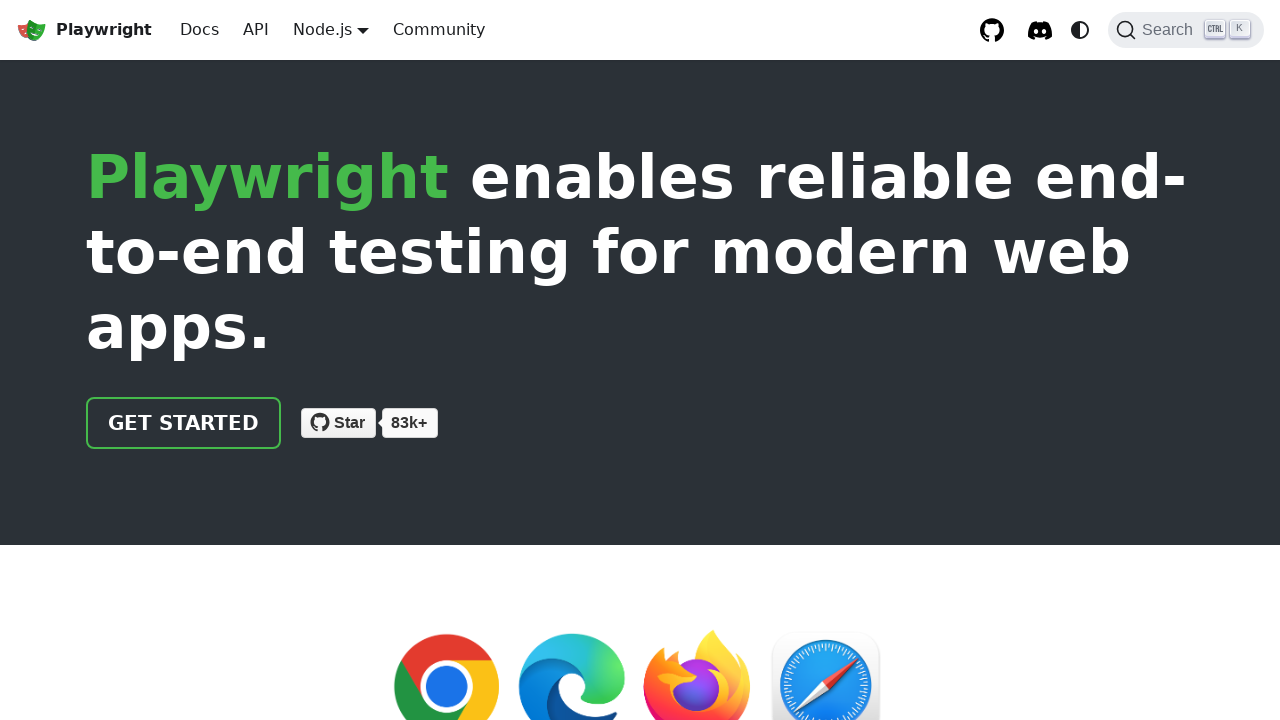

Clicked Get Started link at (184, 423) on a >> internal:has-text="Get started"i >> nth=0
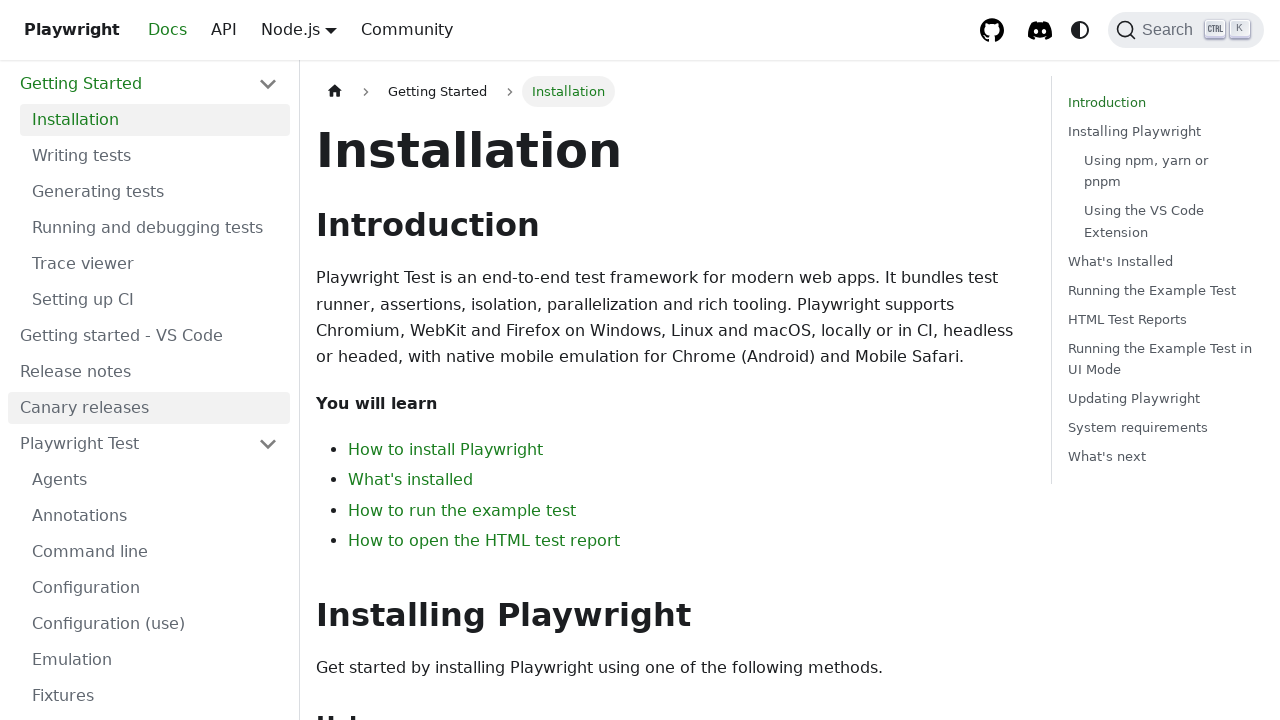

Installation header became visible
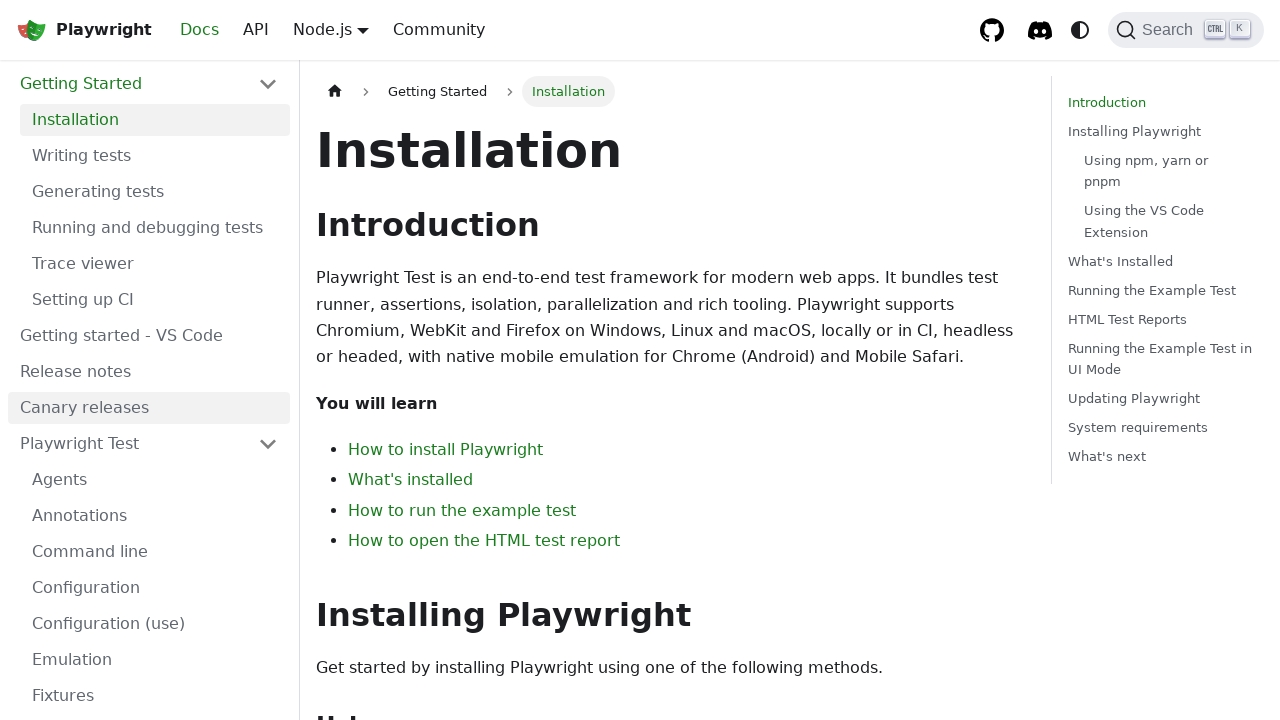

Clicked Page Object Model link in Guides section at (155, 390) on li >> internal:has-text="Guides"i >> a >> internal:has-text="Page Object Model"i
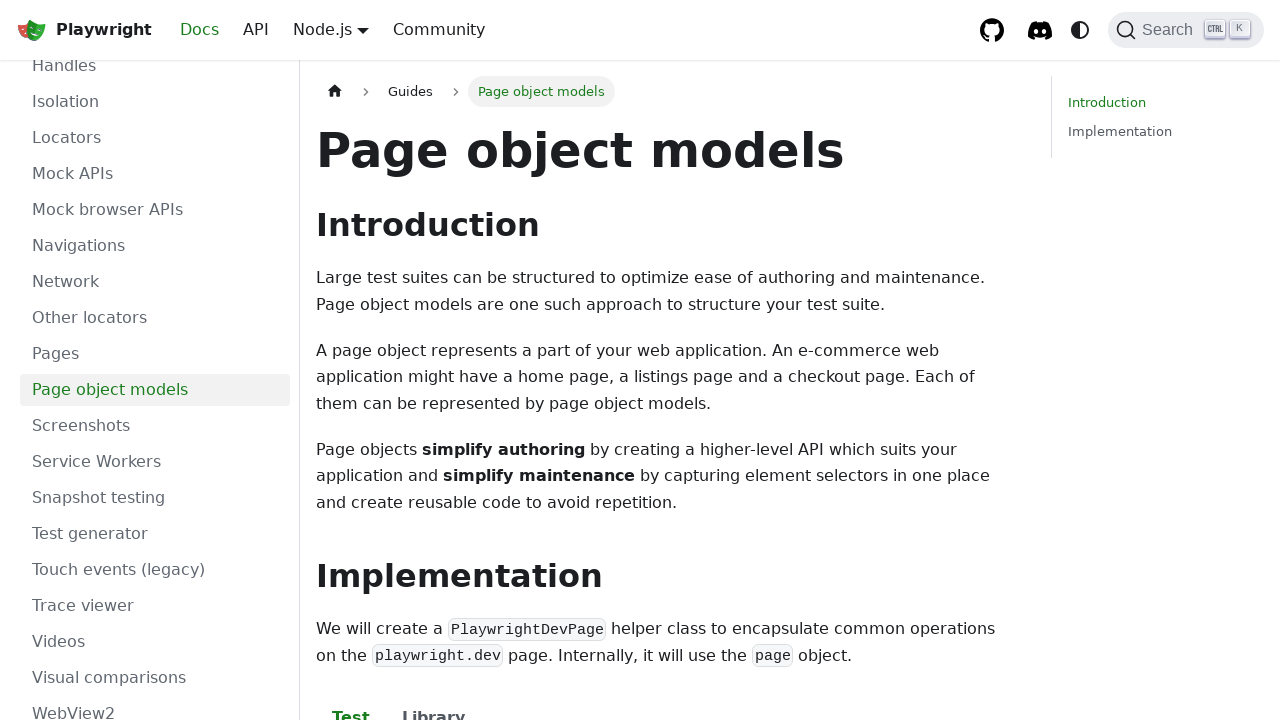

Page Object Model article content loaded
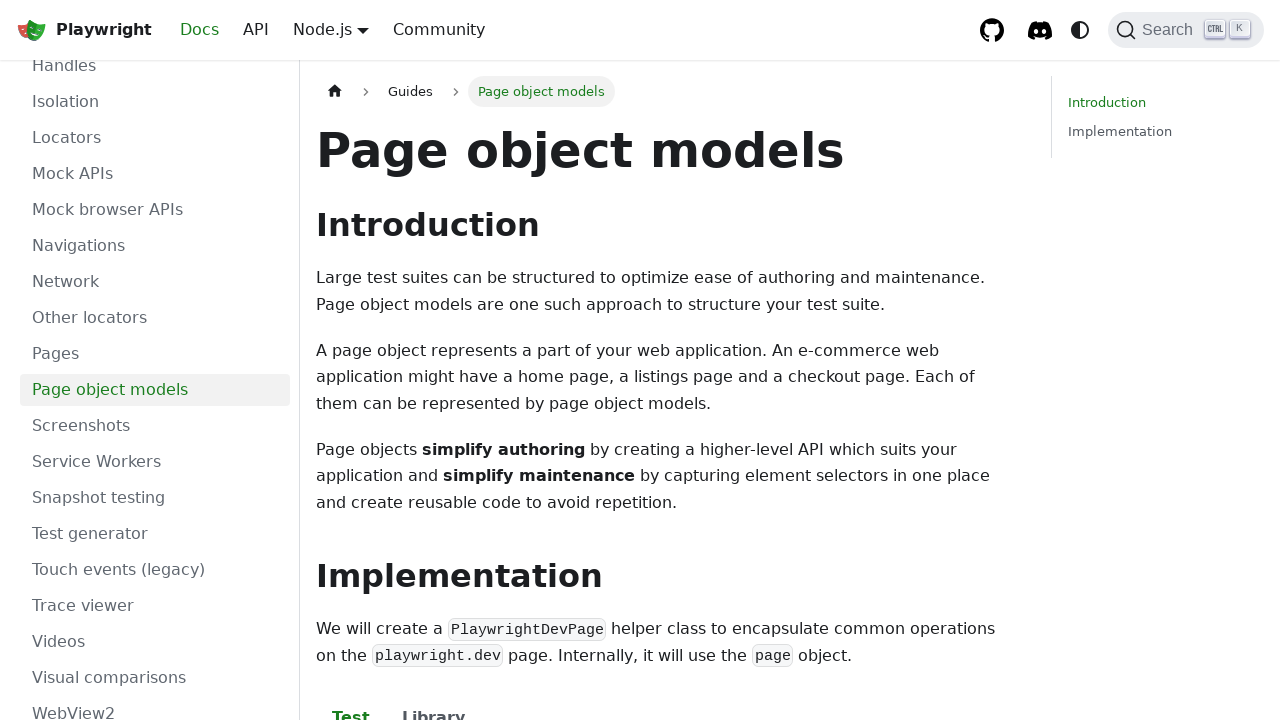

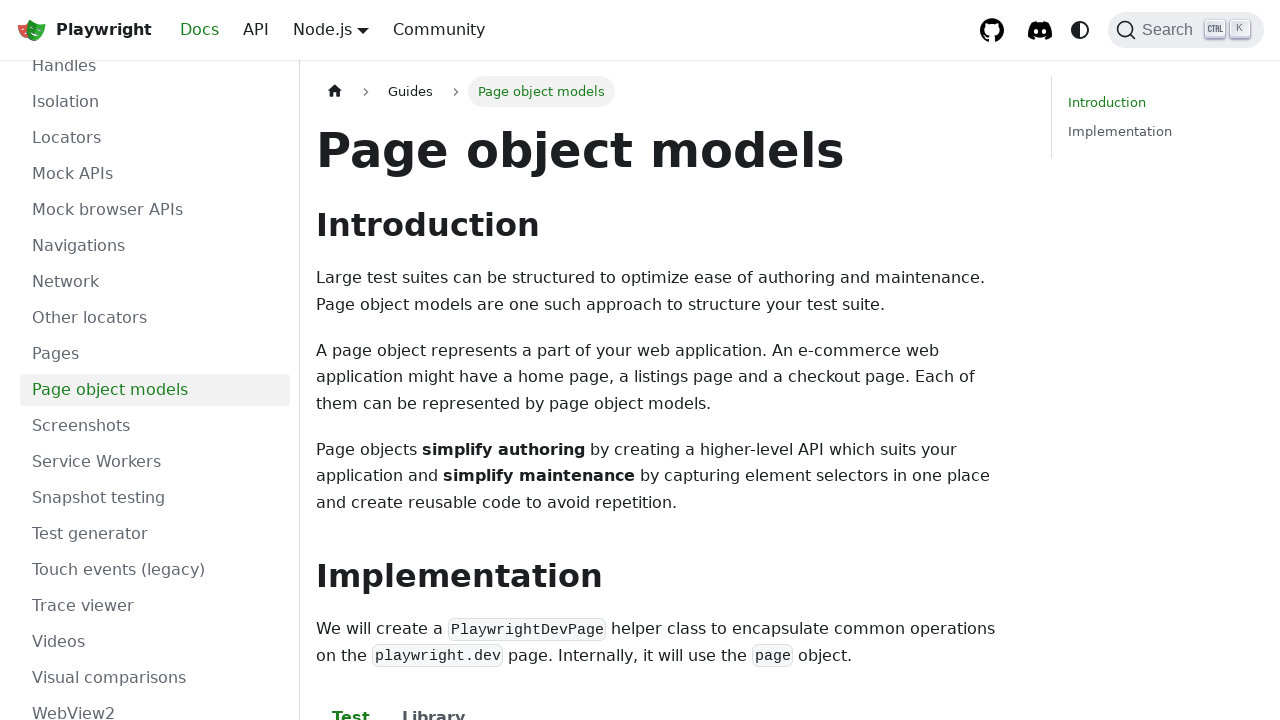